Tests Hacker News search functionality by searching for "selenium" and verifying the results contain the search term

Starting URL: https://news.ycombinator.com

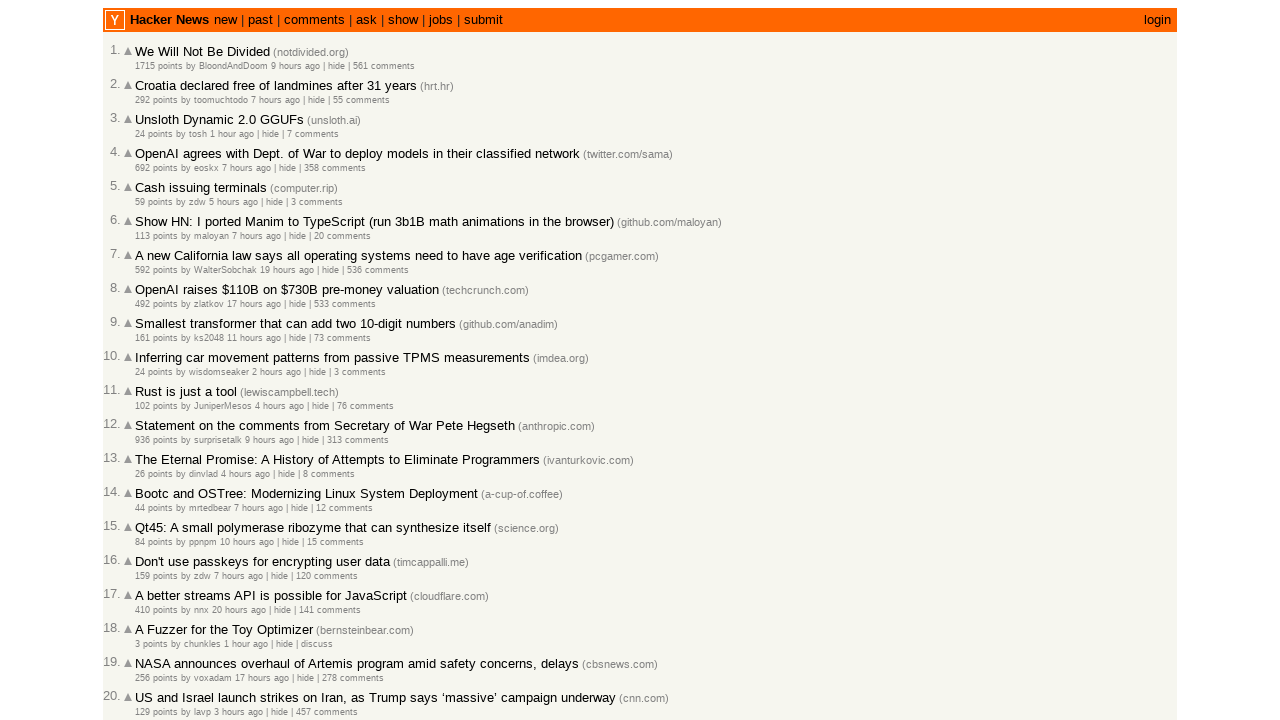

Filled search box with 'selenium' on input[name='q']
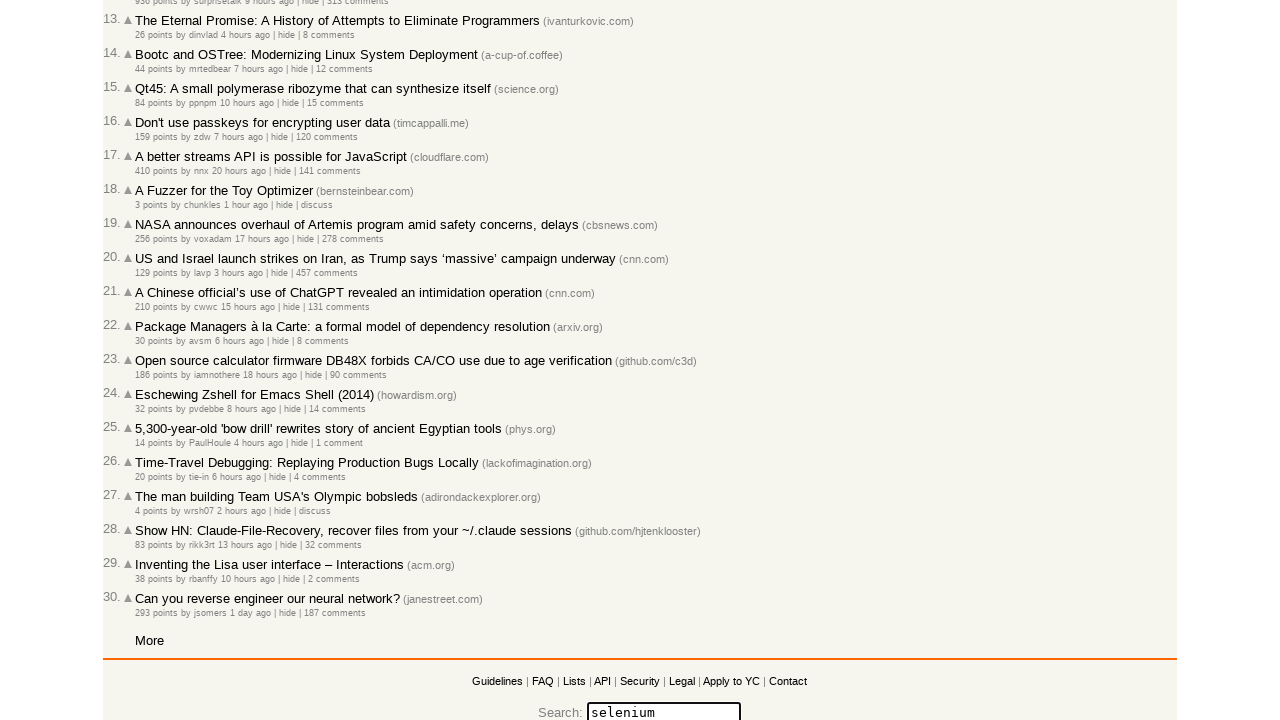

Submitted search form by pressing Enter on input[name='q']
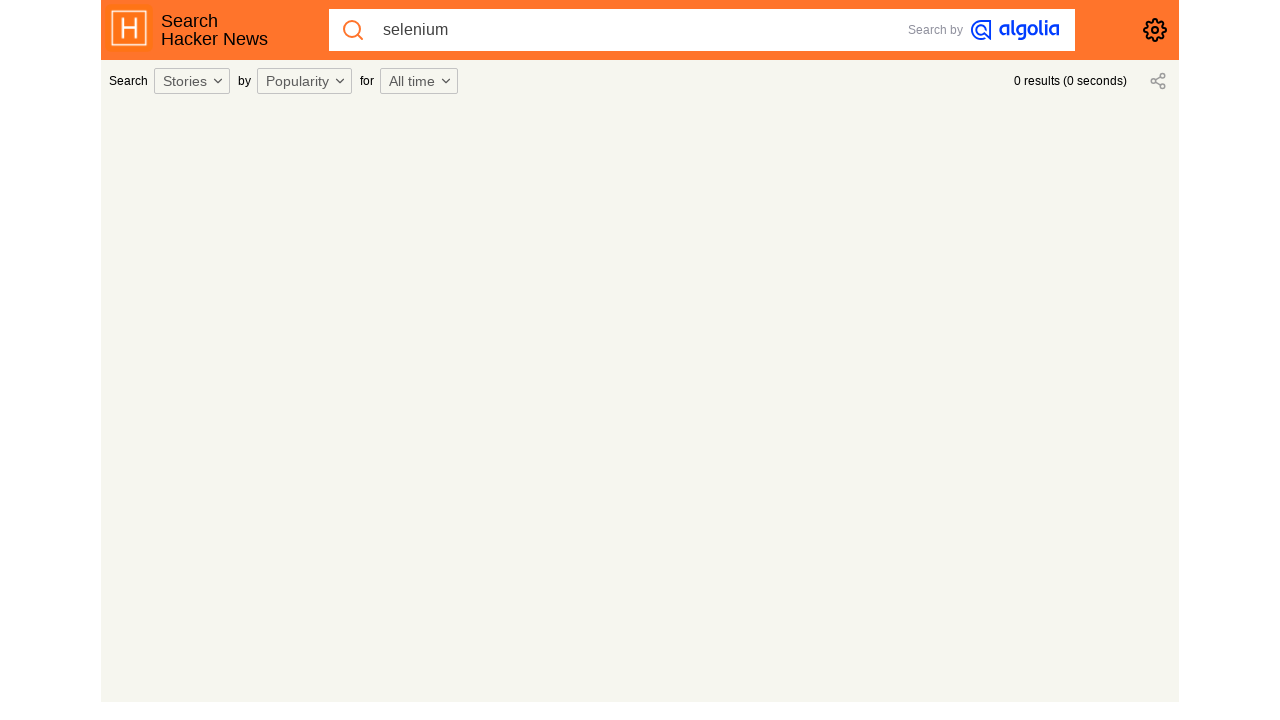

Waited for search results to load
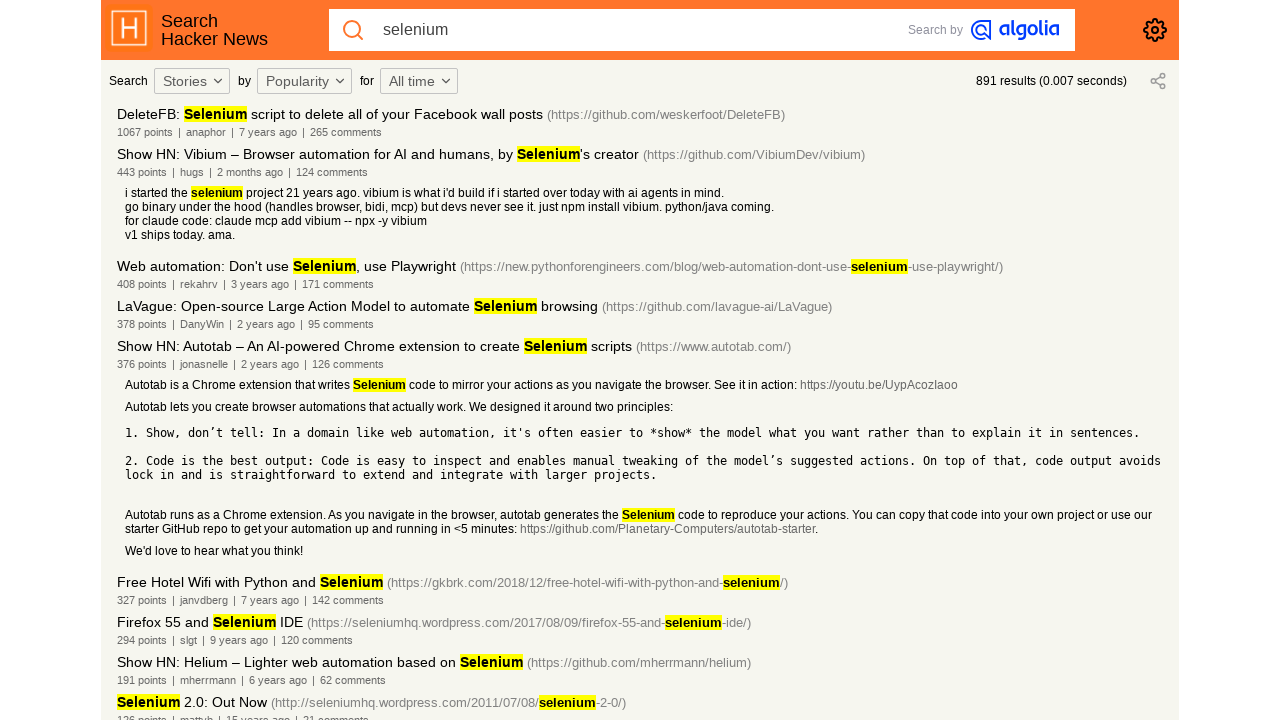

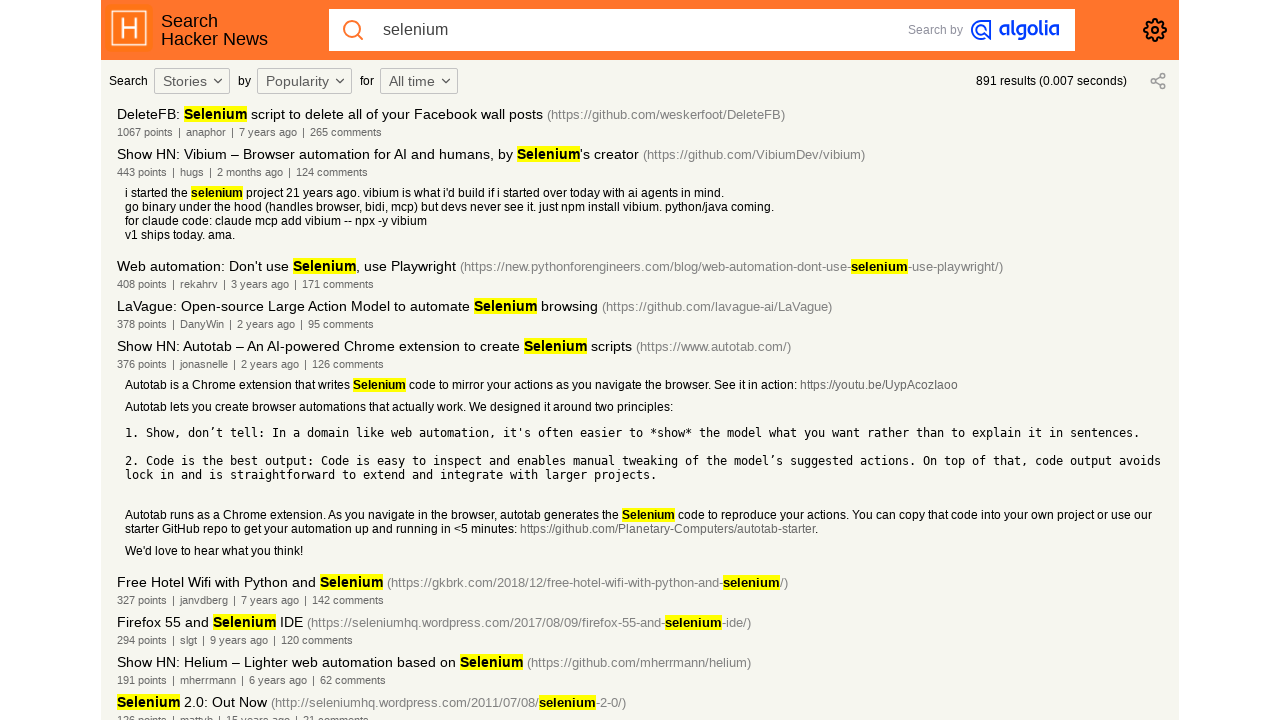